Navigates to Interia news website and verifies that news article titles are displayed on the page

Starting URL: https://www.interia.pl/

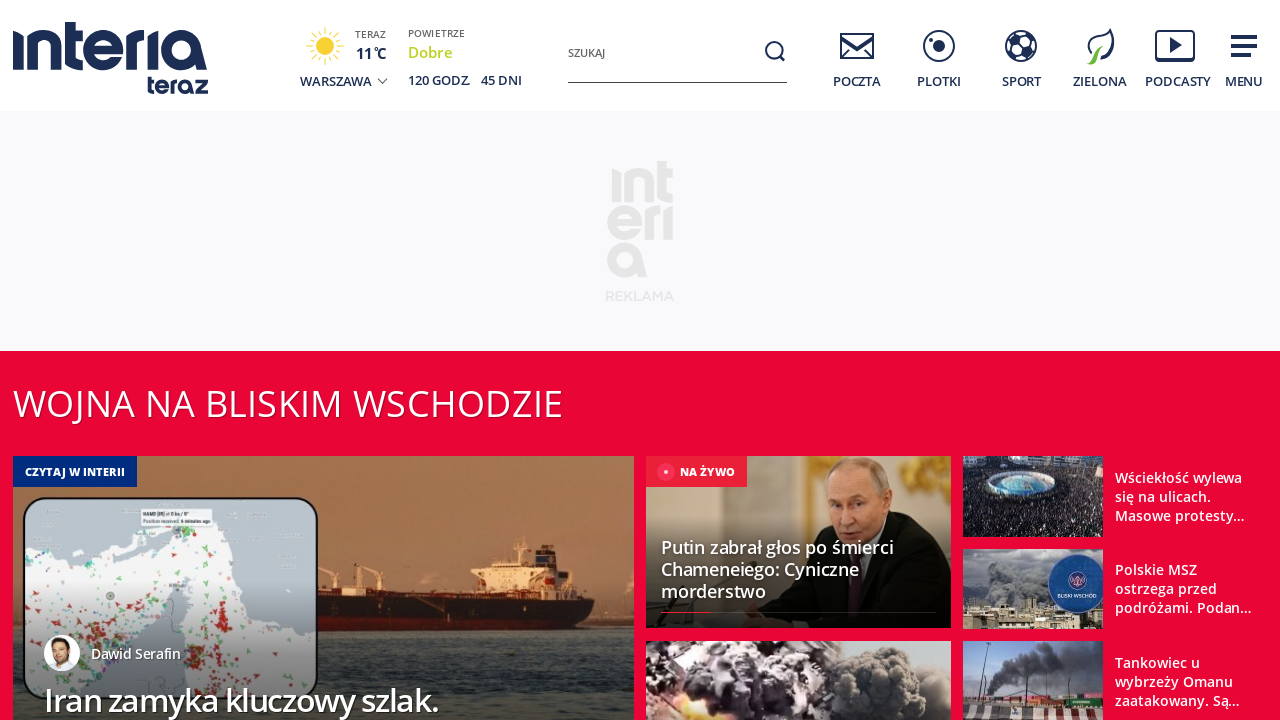

Navigated to Interia news website
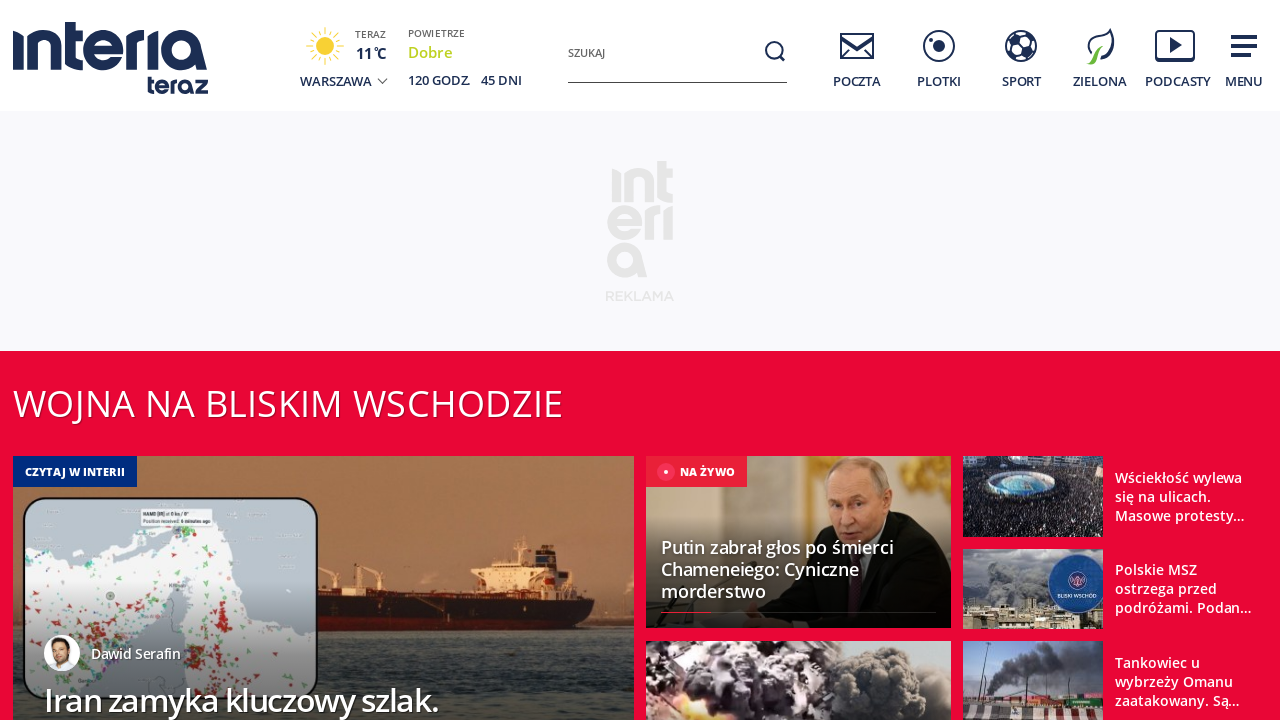

Wait for news titles to load on the page
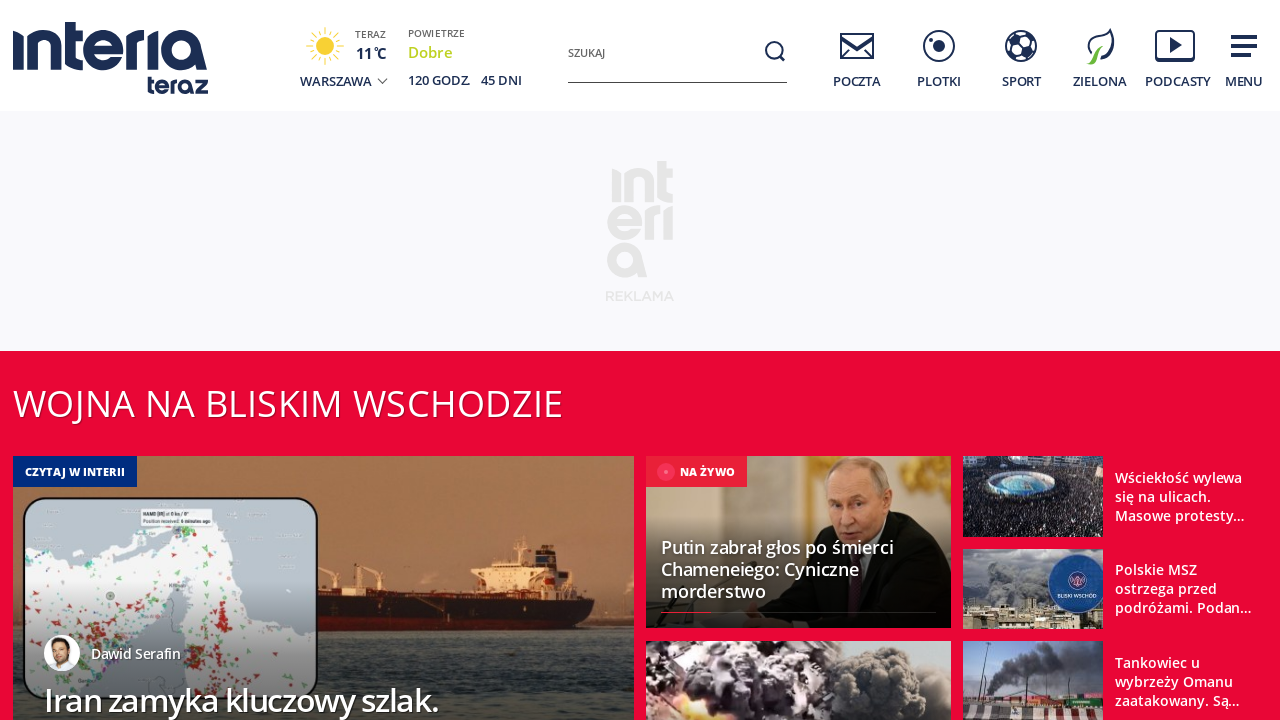

Retrieved all news title elements
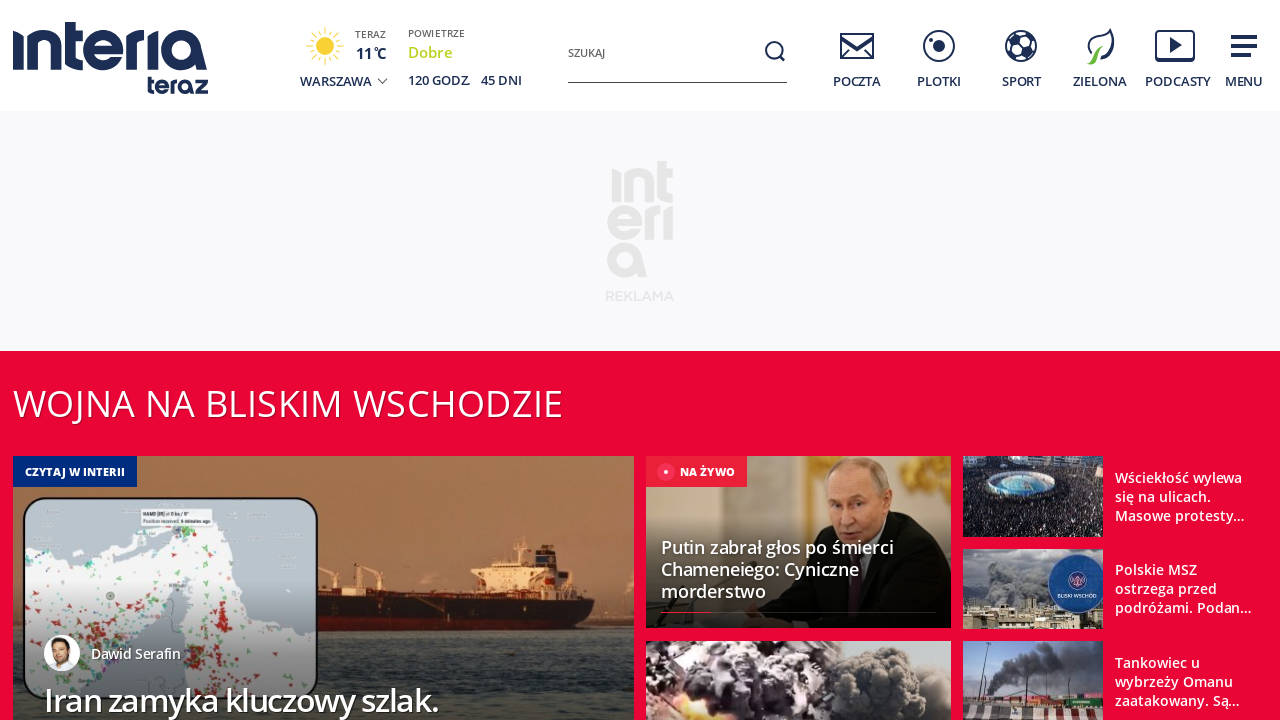

Verified that first news article title is visible
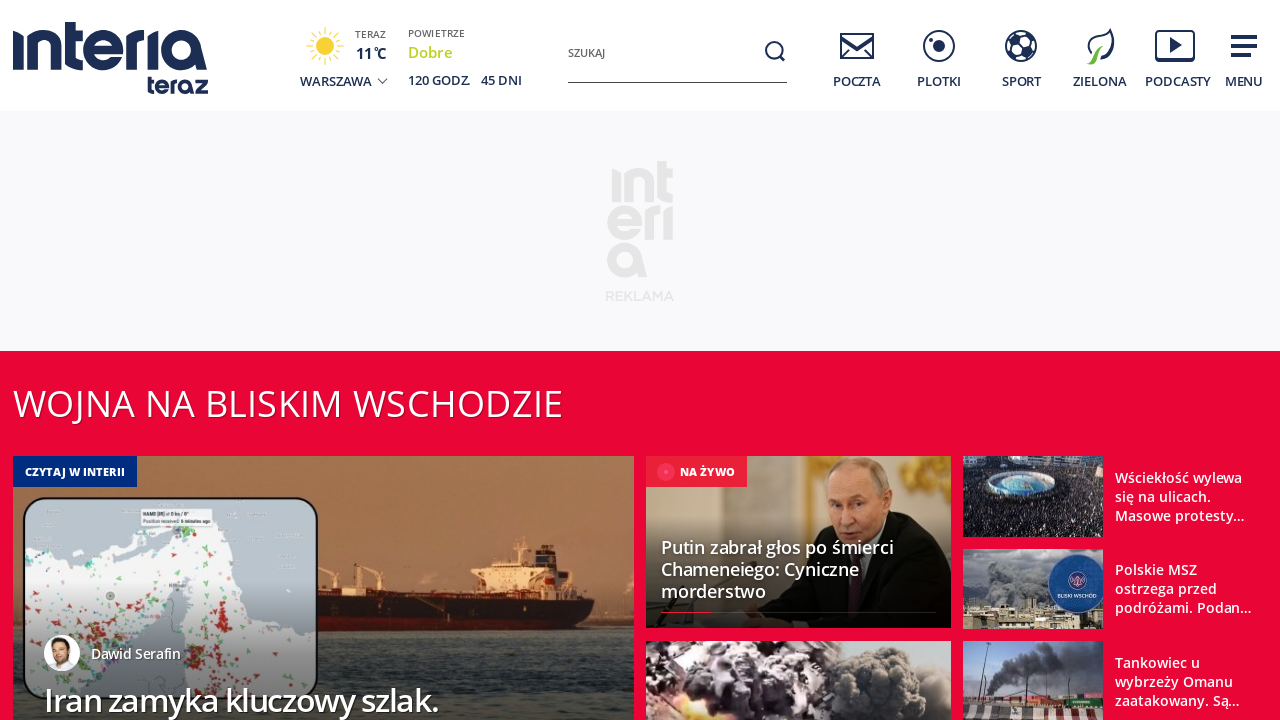

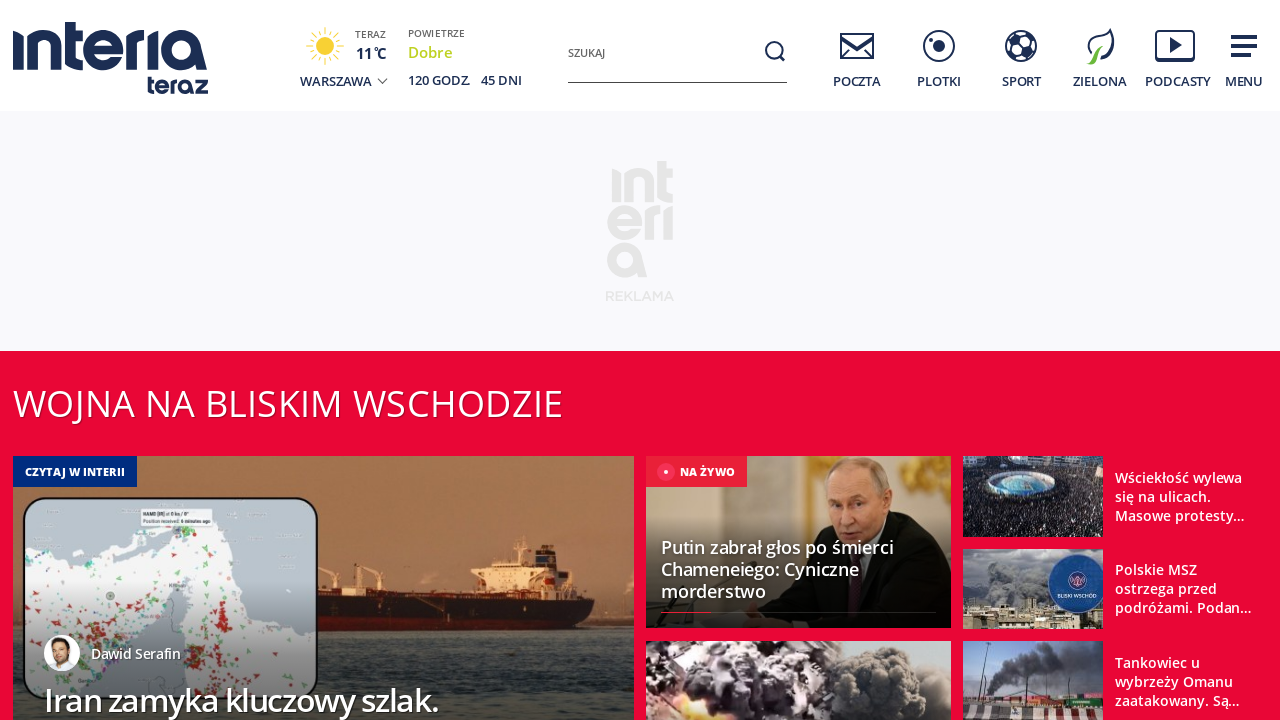